Visits multiple e-commerce websites (Wayfair, Lulu and Georgia, Walmart, West Elm) and verifies that each page's title contains a keyword matching part of the URL.

Starting URL: https://wayfair.com/

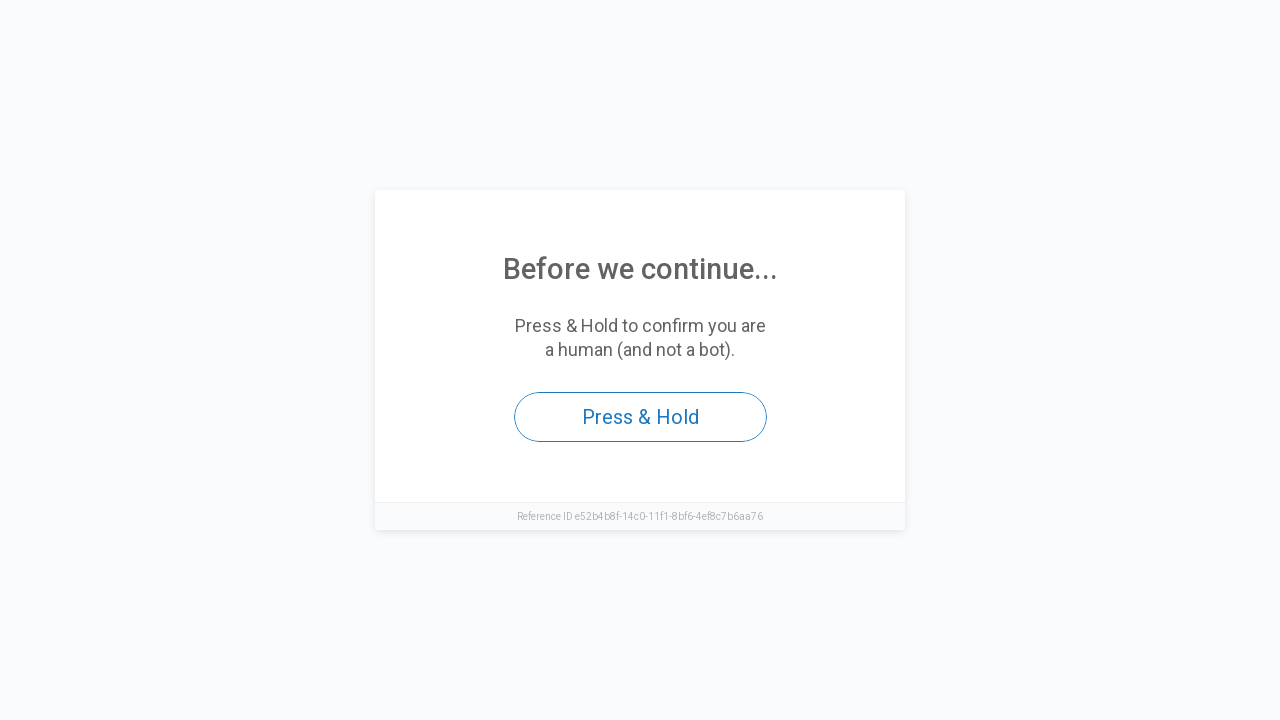

Retrieved page title and split into words
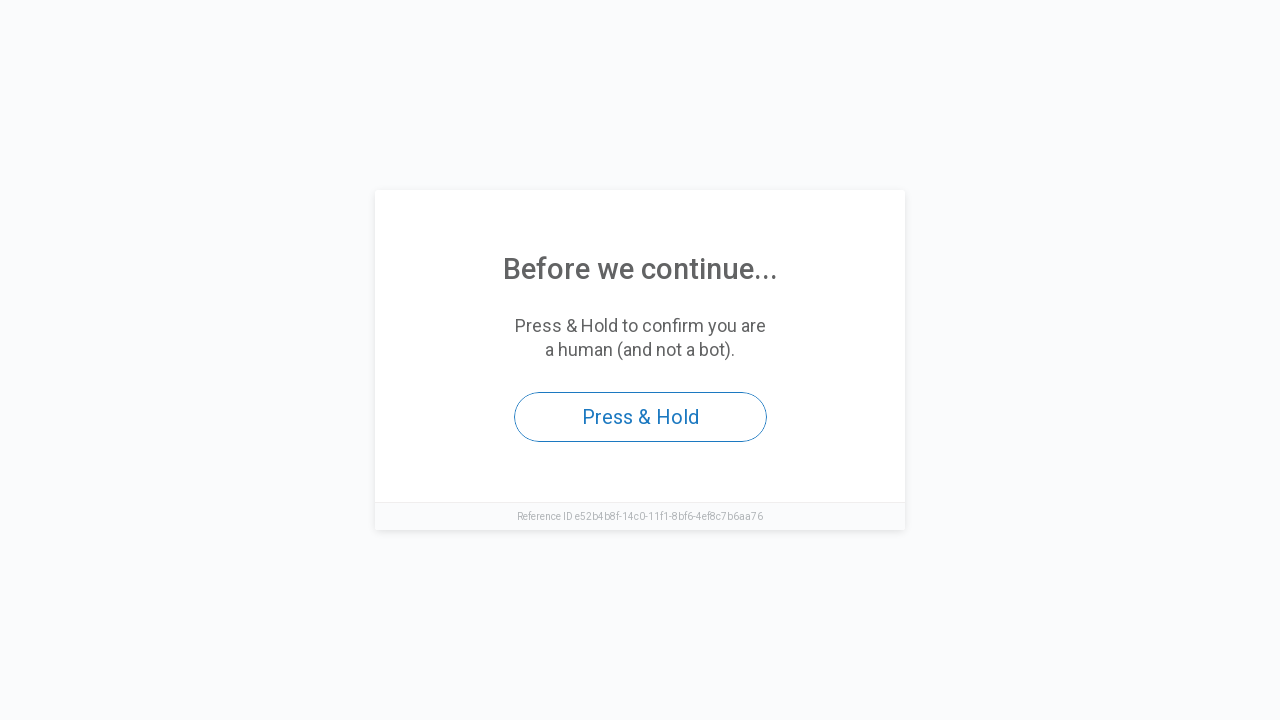

Retrieved current URL
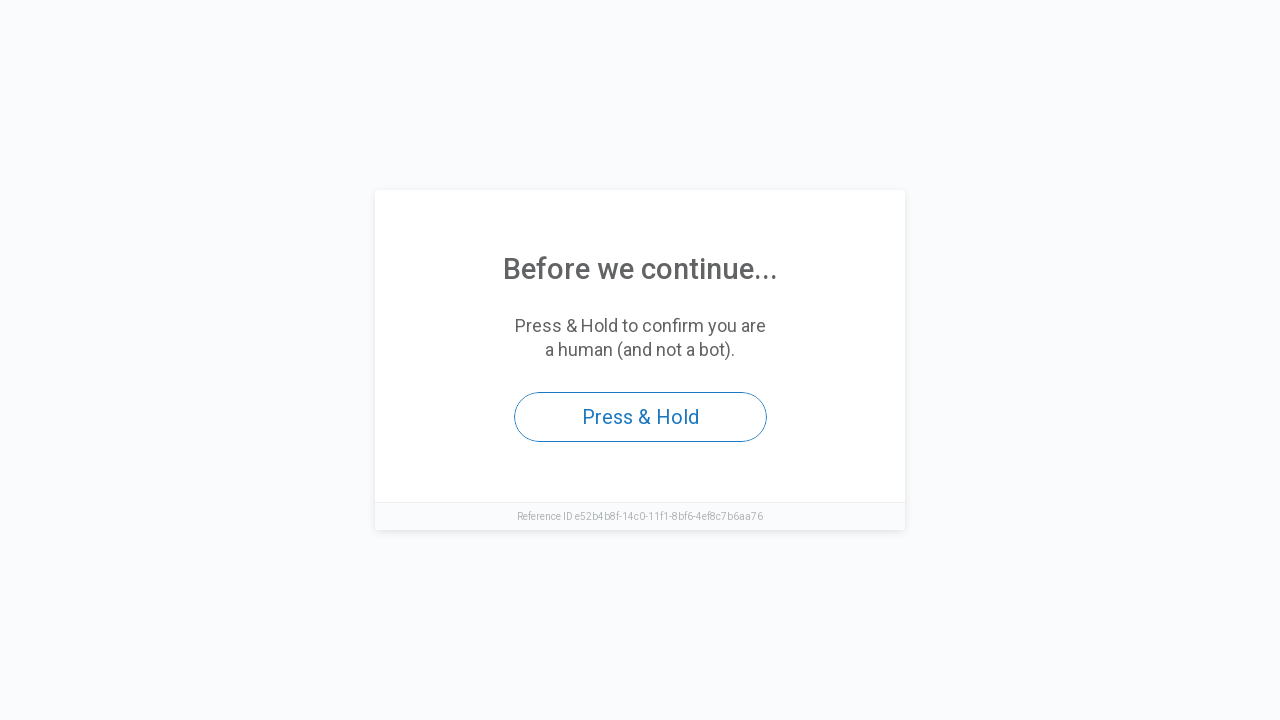

Verified first URL (wayfair.com) - title keyword matches URL
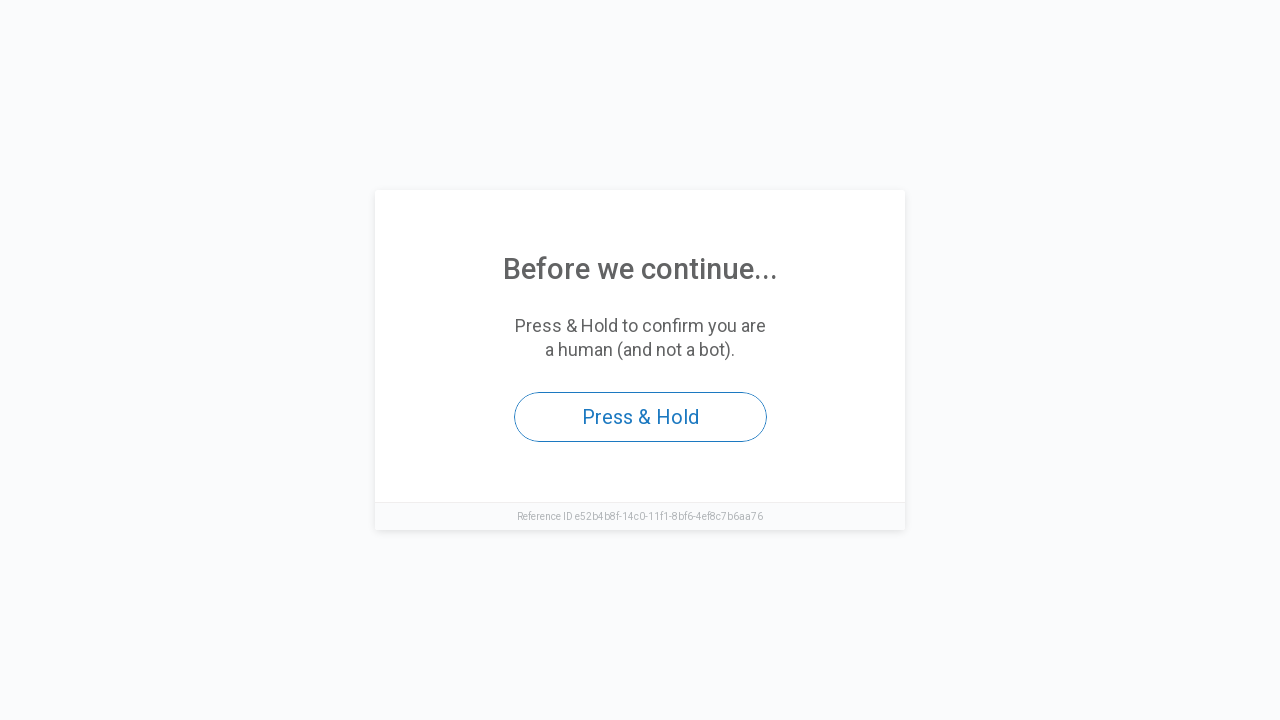

Navigated to https://luluandgeorgia.com
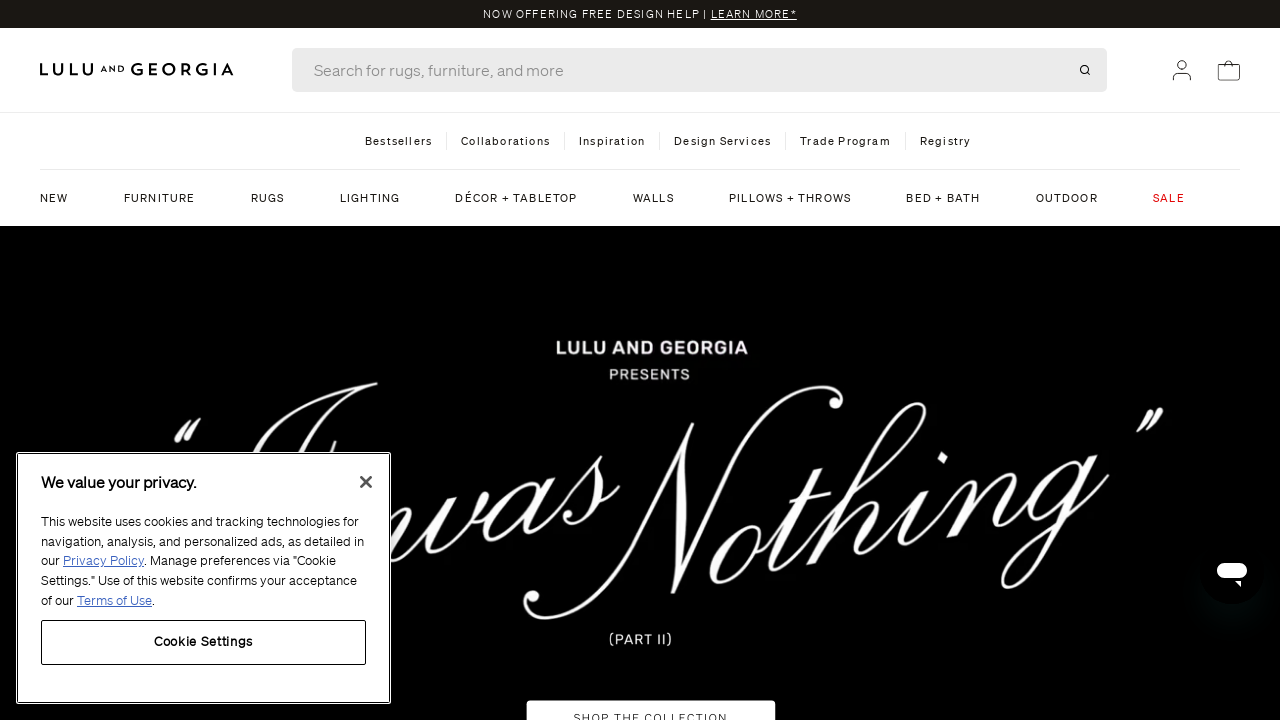

Waited for page to load - domcontentloaded event fired
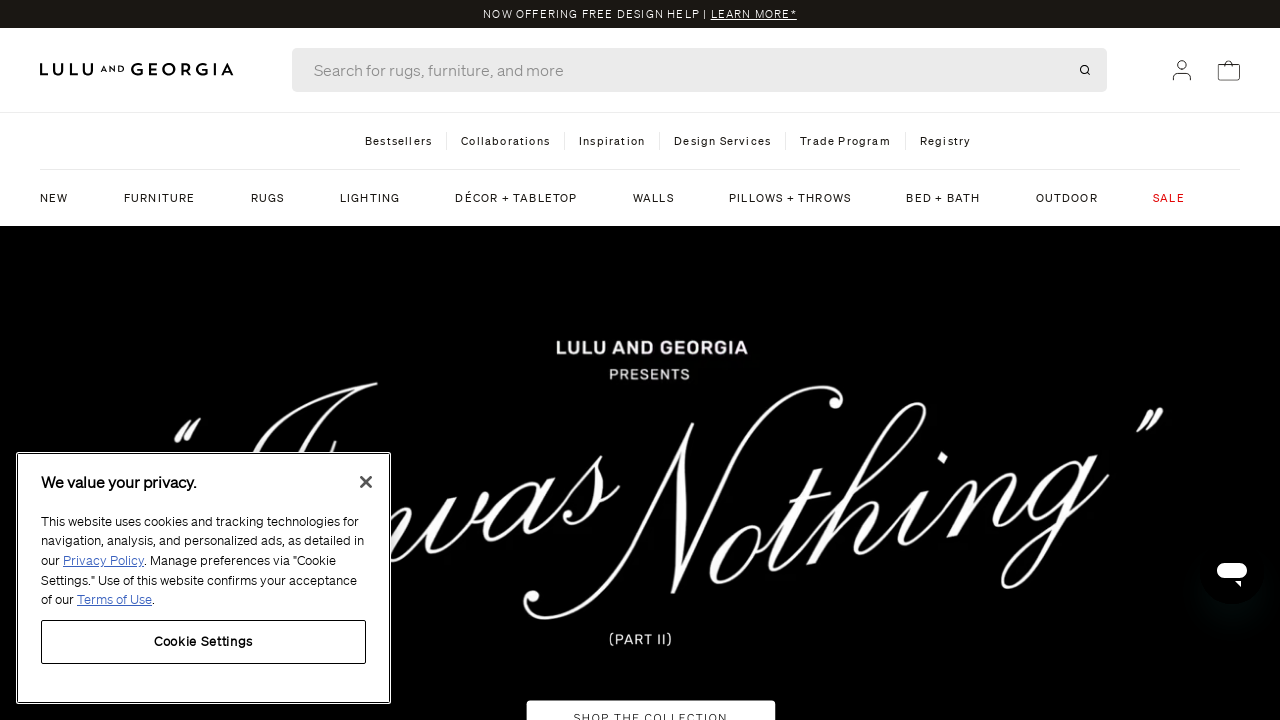

Retrieved page title and split into words
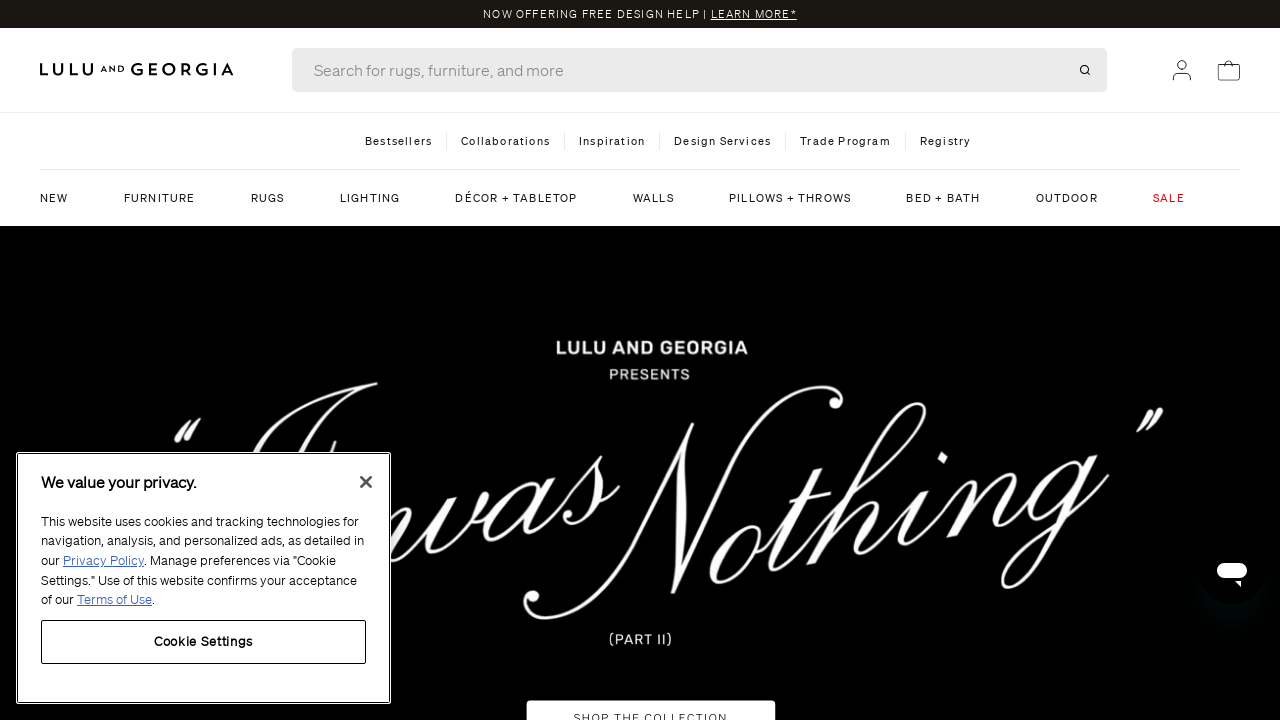

Retrieved current URL
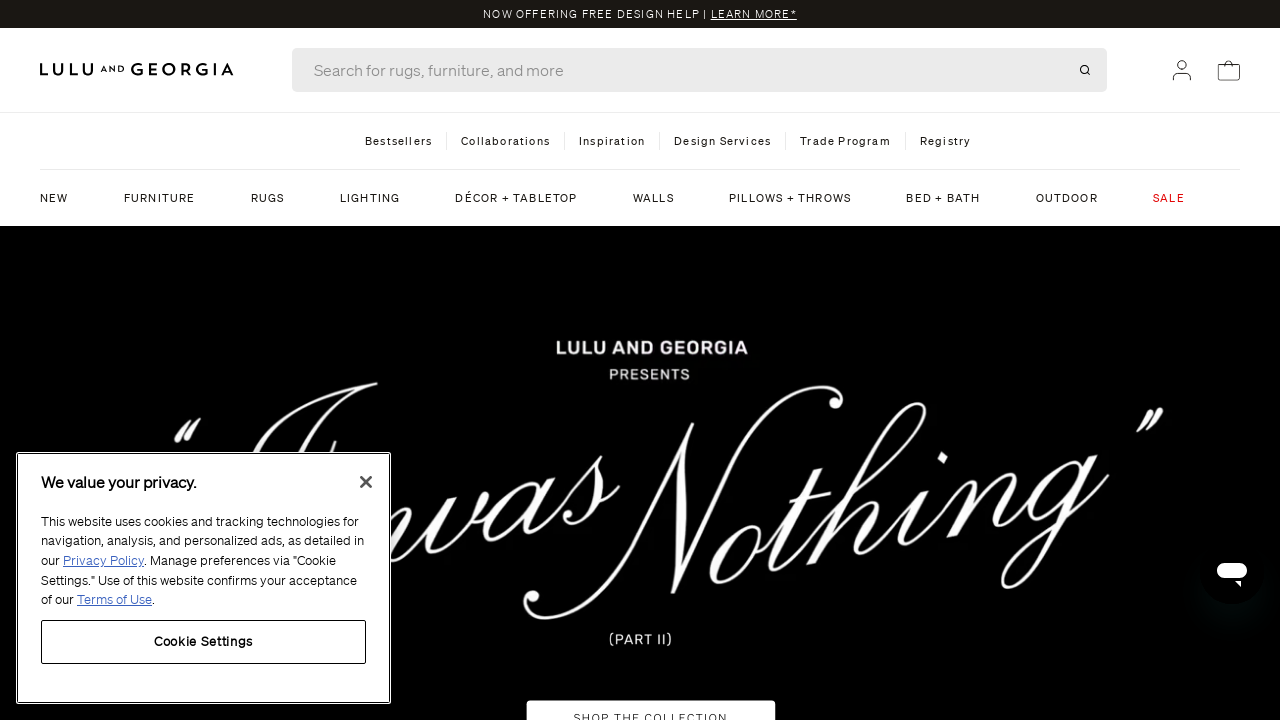

Verified https://luluandgeorgia.com - title keyword matches URL
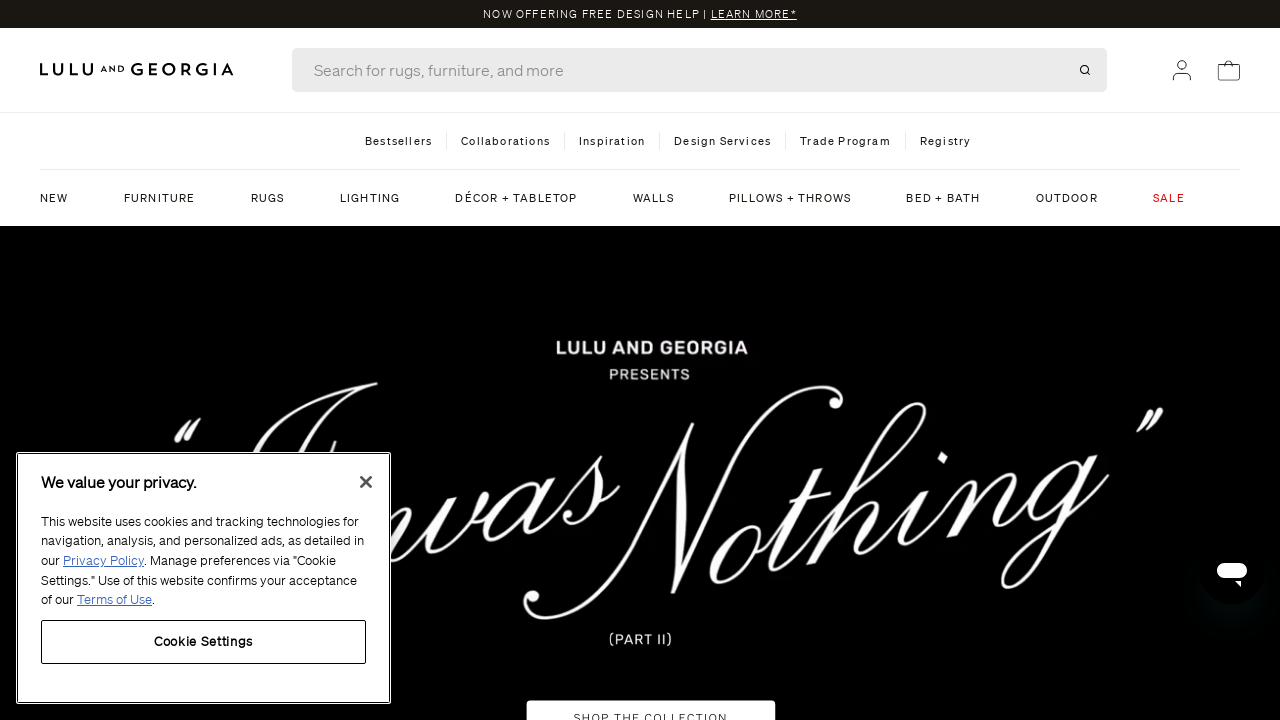

Navigated to https://walmart.com
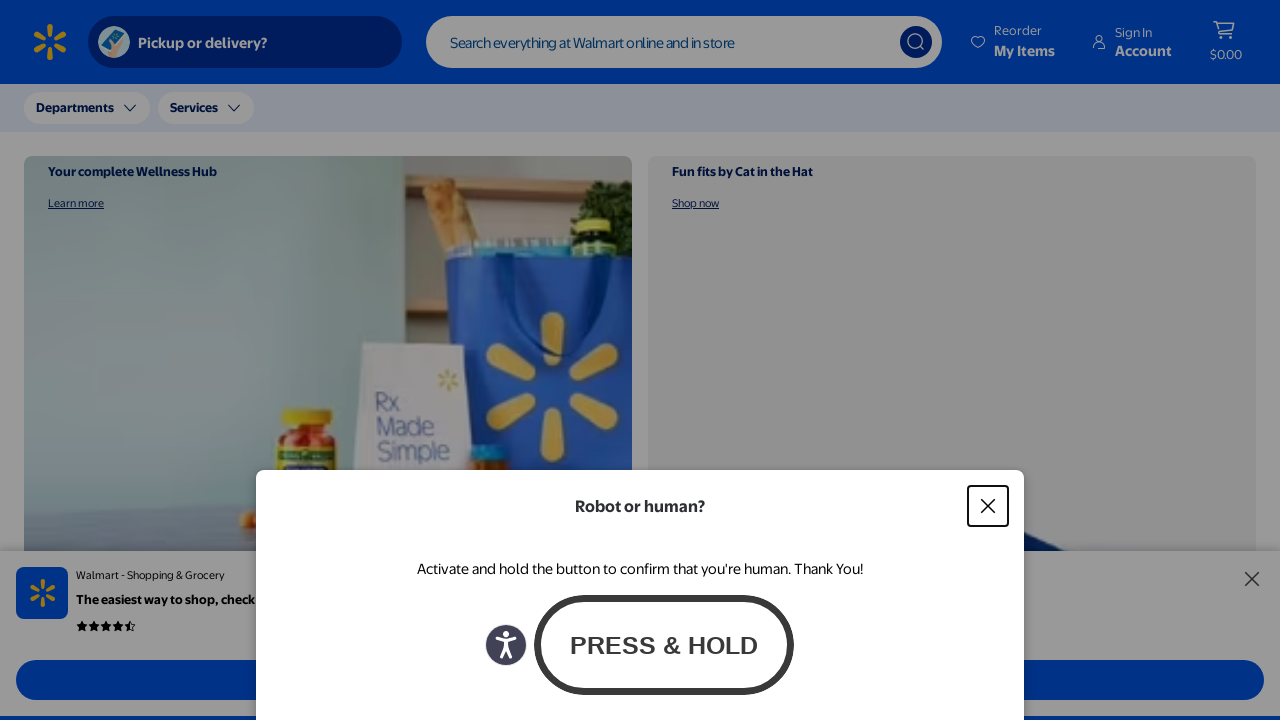

Waited for page to load - domcontentloaded event fired
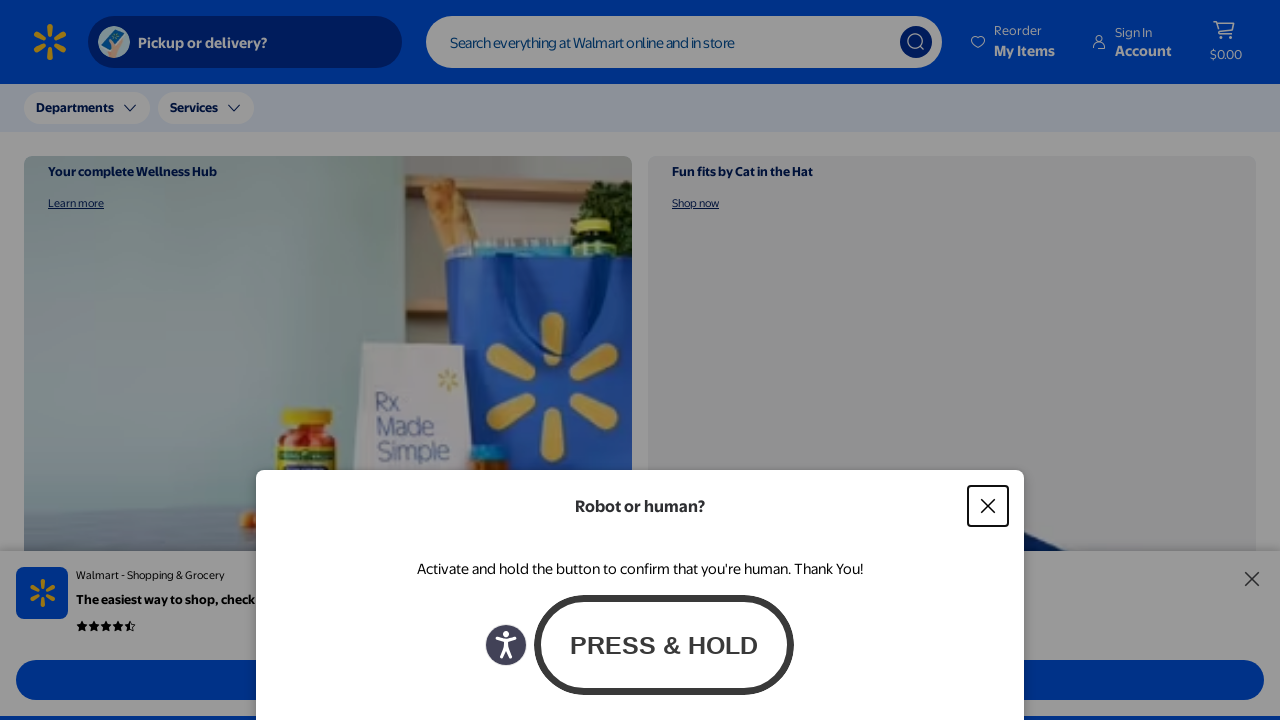

Retrieved page title and split into words
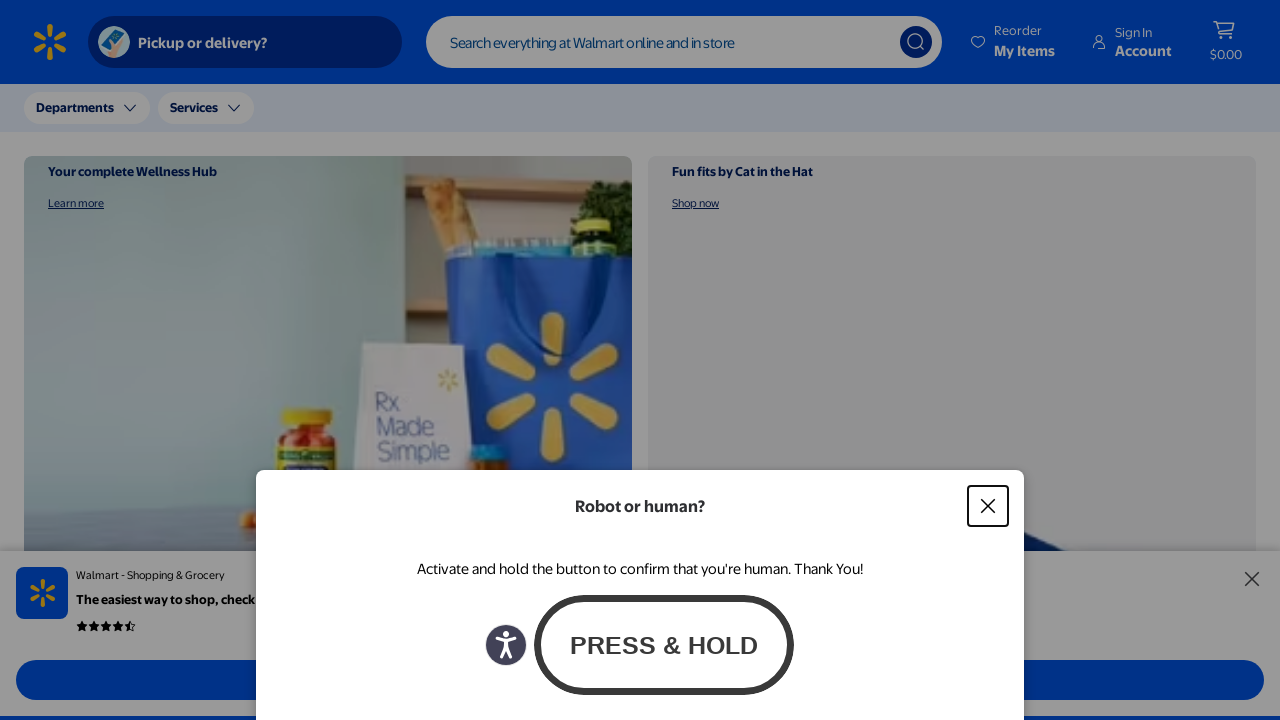

Retrieved current URL
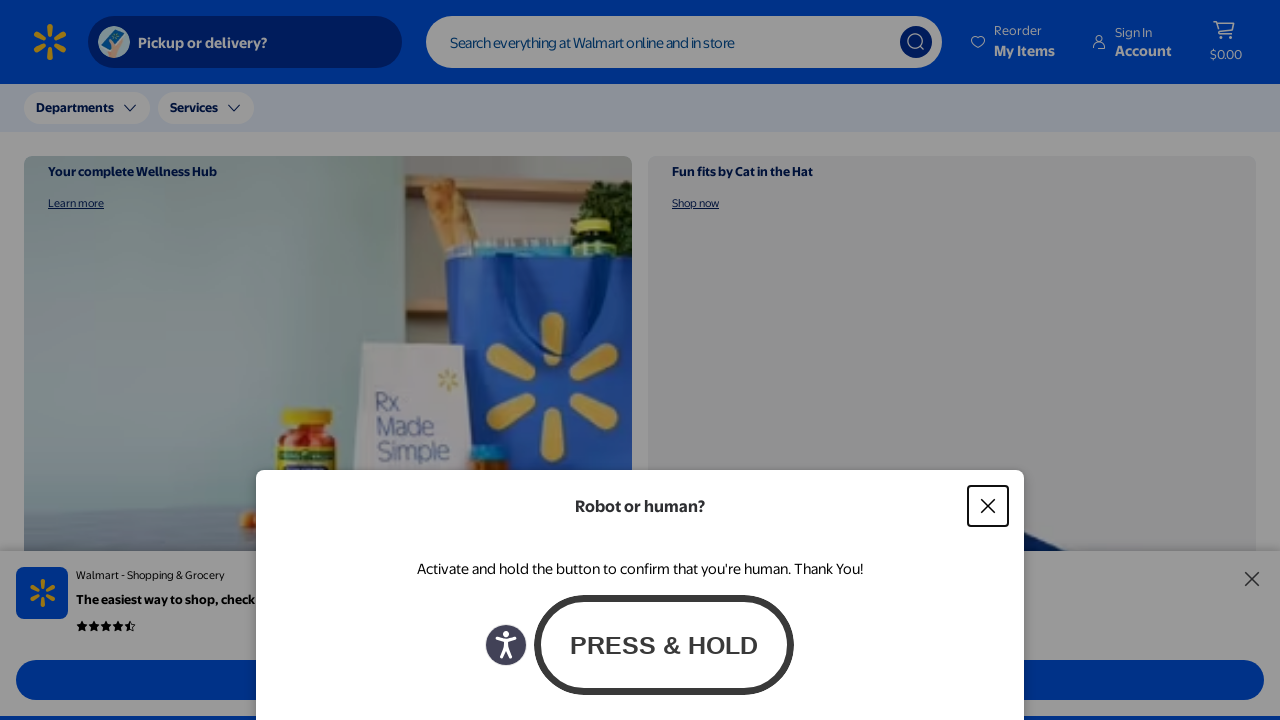

Verified https://walmart.com - title keyword matches URL
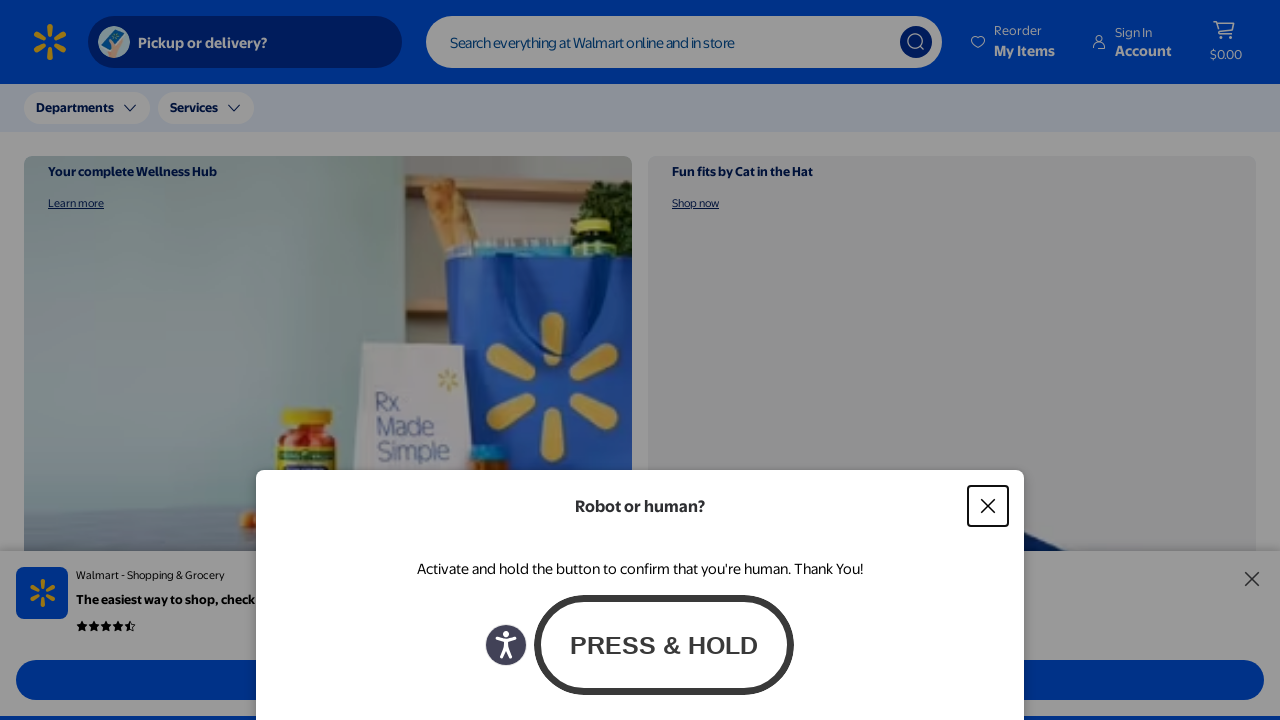

Navigated to https://westelm.com/
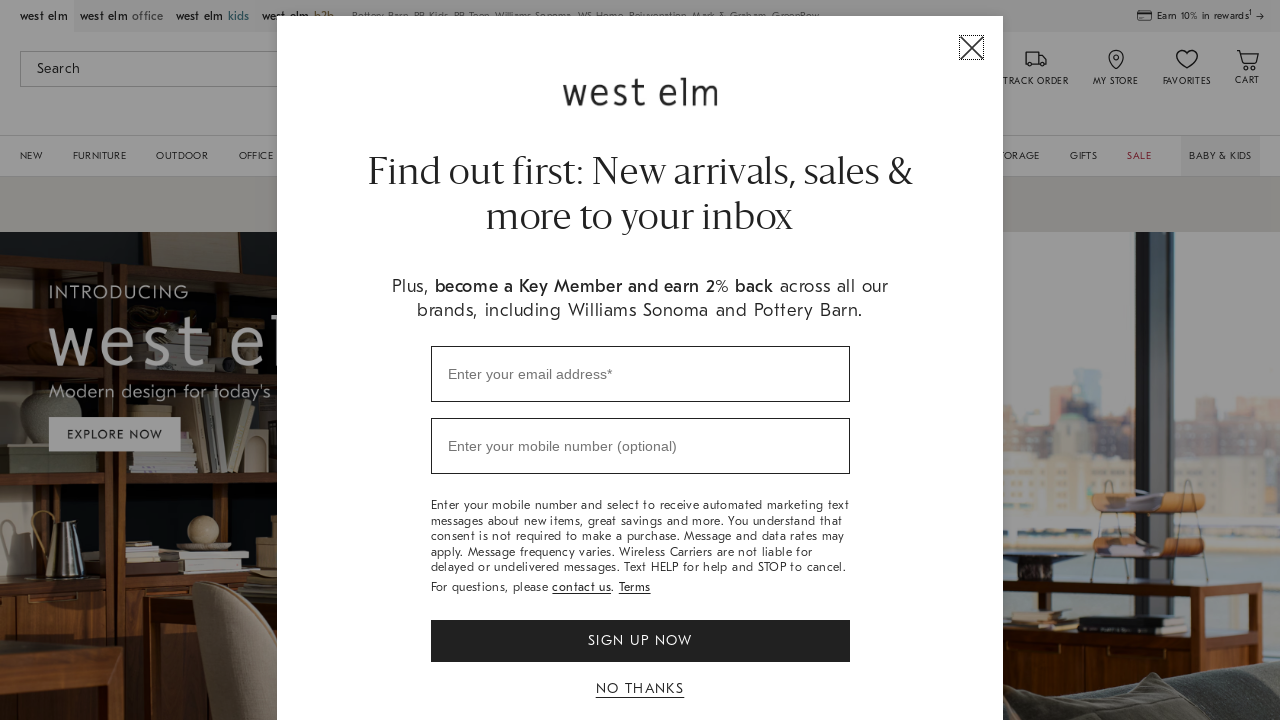

Waited for page to load - domcontentloaded event fired
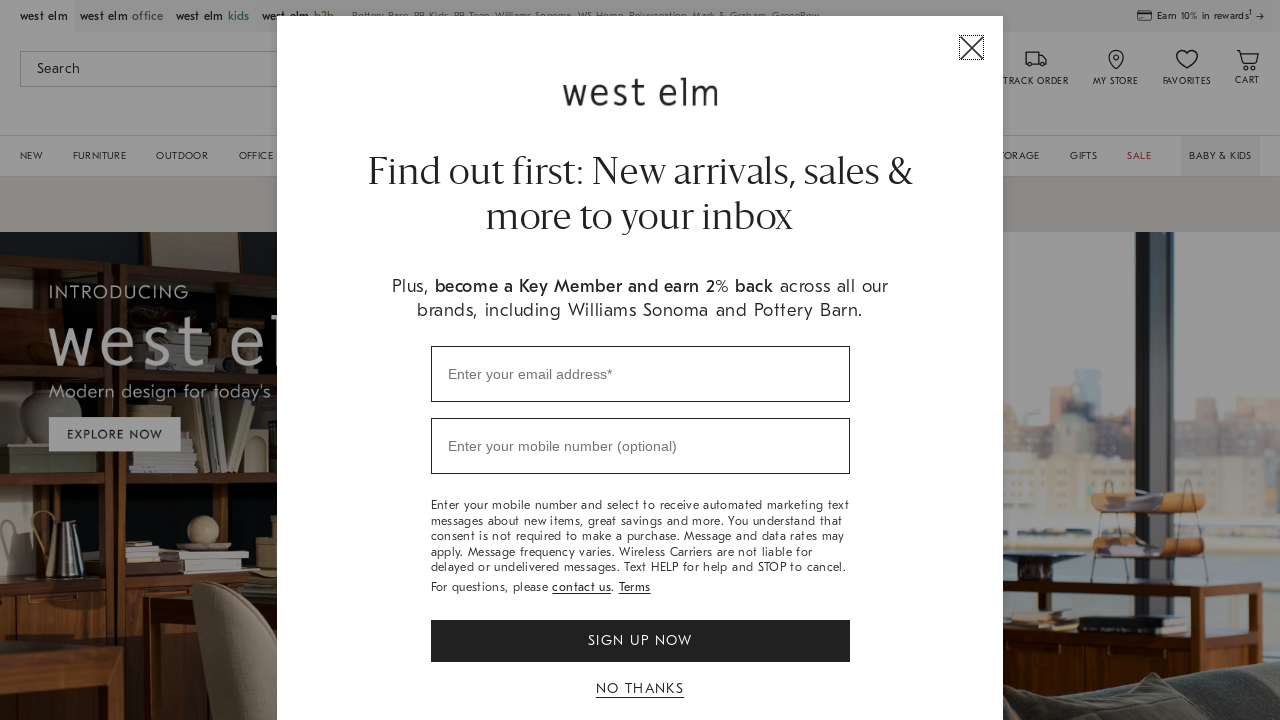

Retrieved page title and split into words
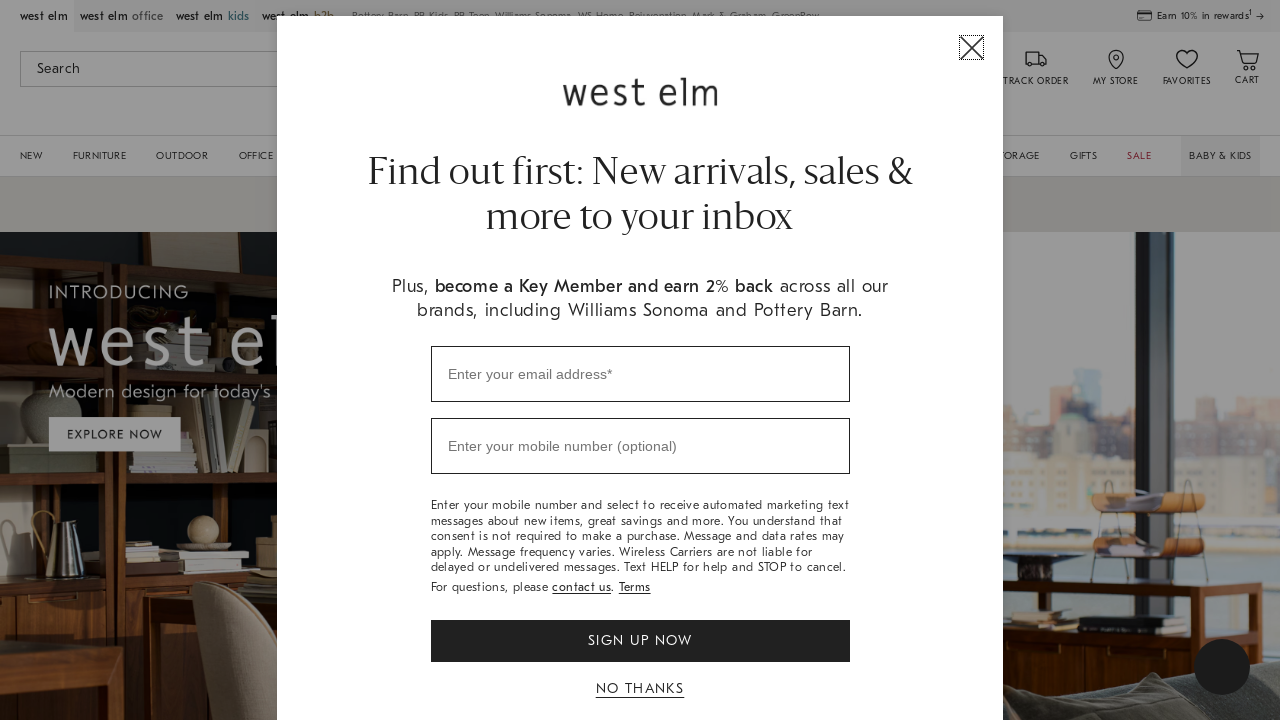

Retrieved current URL
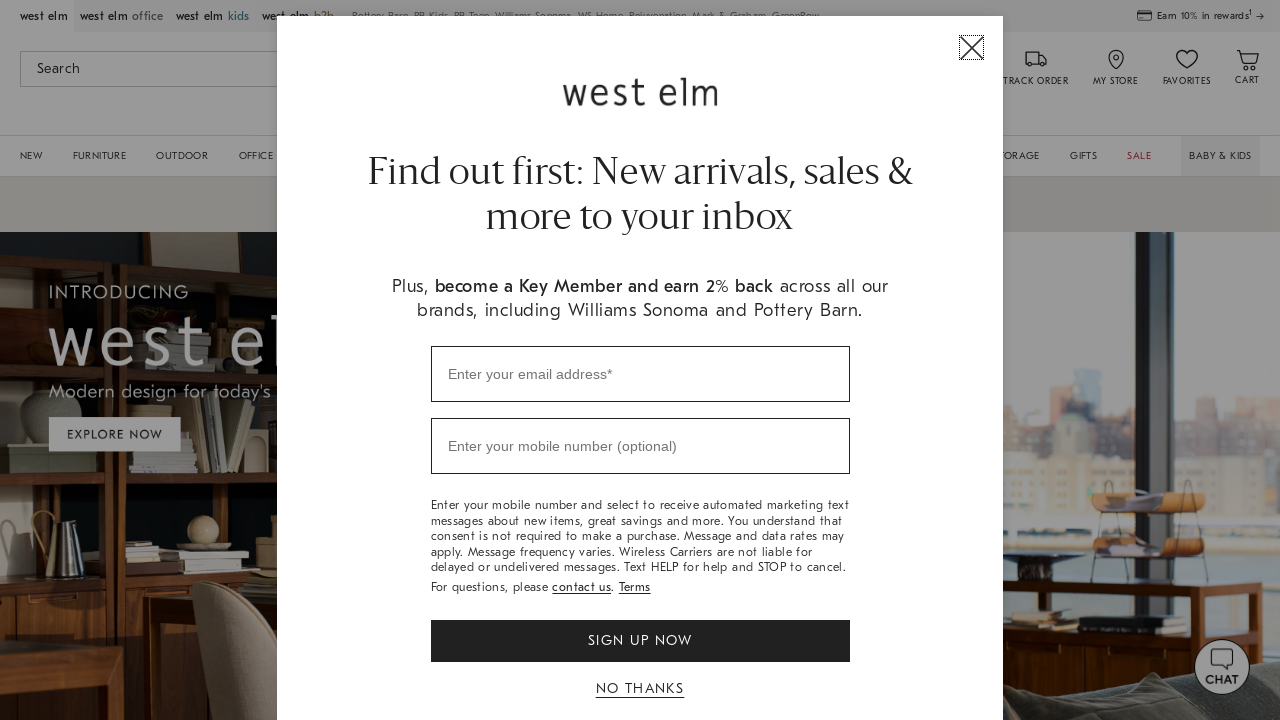

Verified https://westelm.com/ - title keyword matches URL
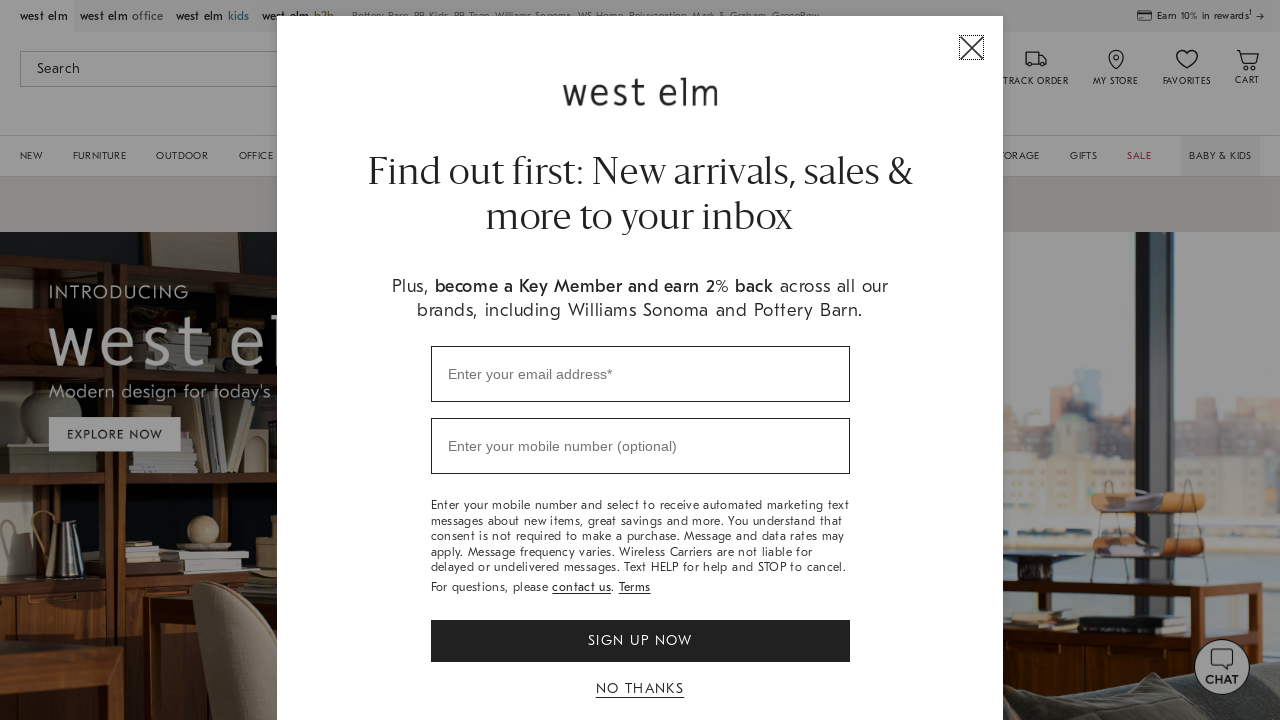

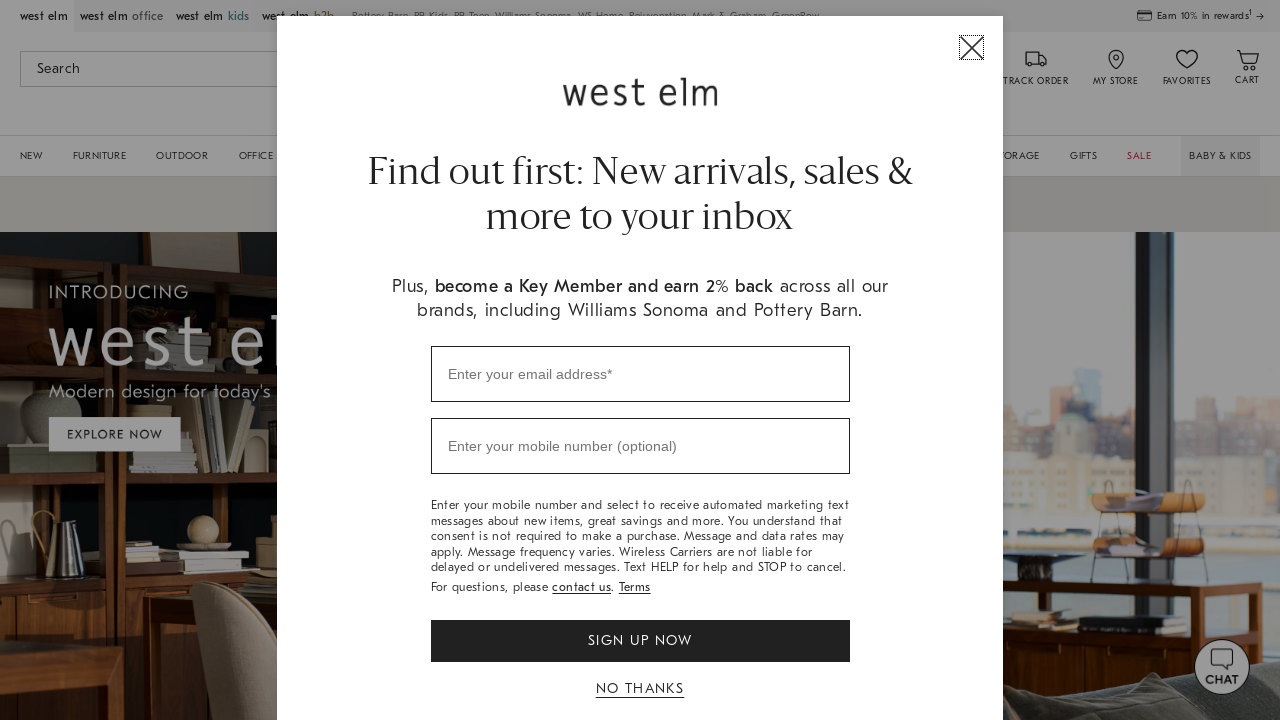